Tests navigation to the Web Table section by clicking on "UI Testing Concepts" and then "Web Table", then verifies the table content is loaded.

Starting URL: https://demoapps.qspiders.com/

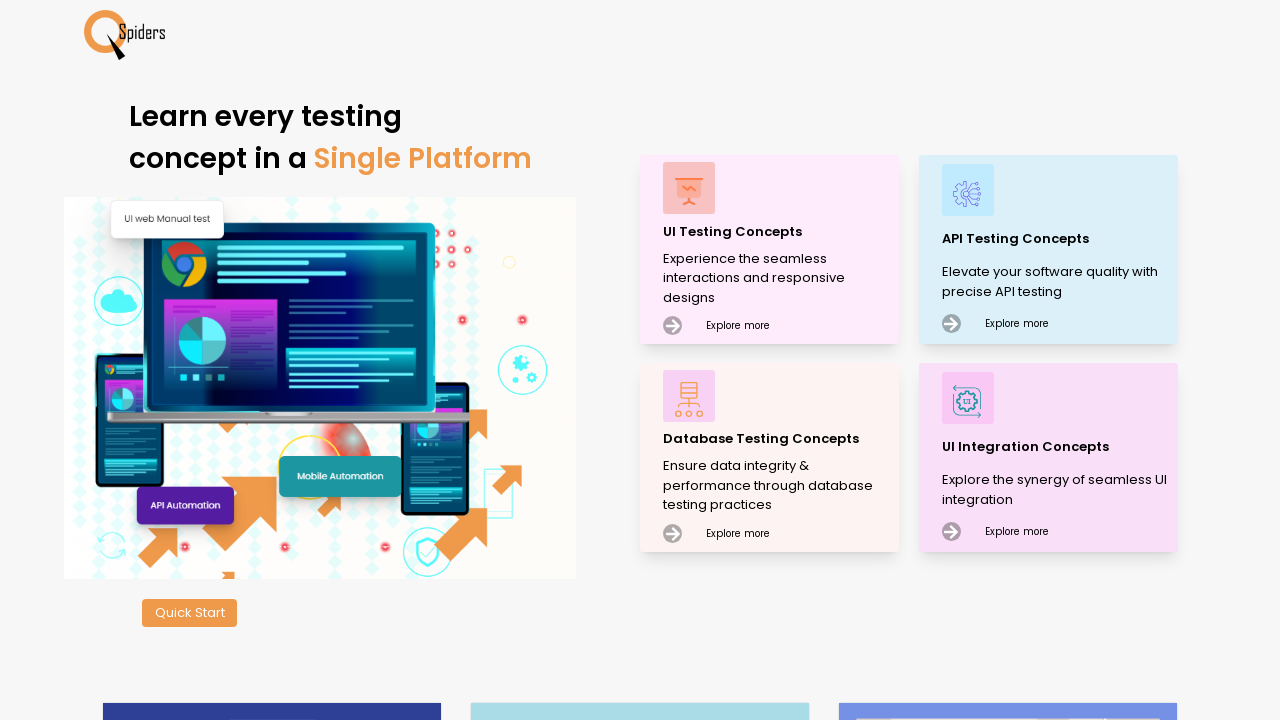

Clicked on 'UI Testing Concepts' section at (778, 232) on xpath=//p[text()='UI Testing Concepts']
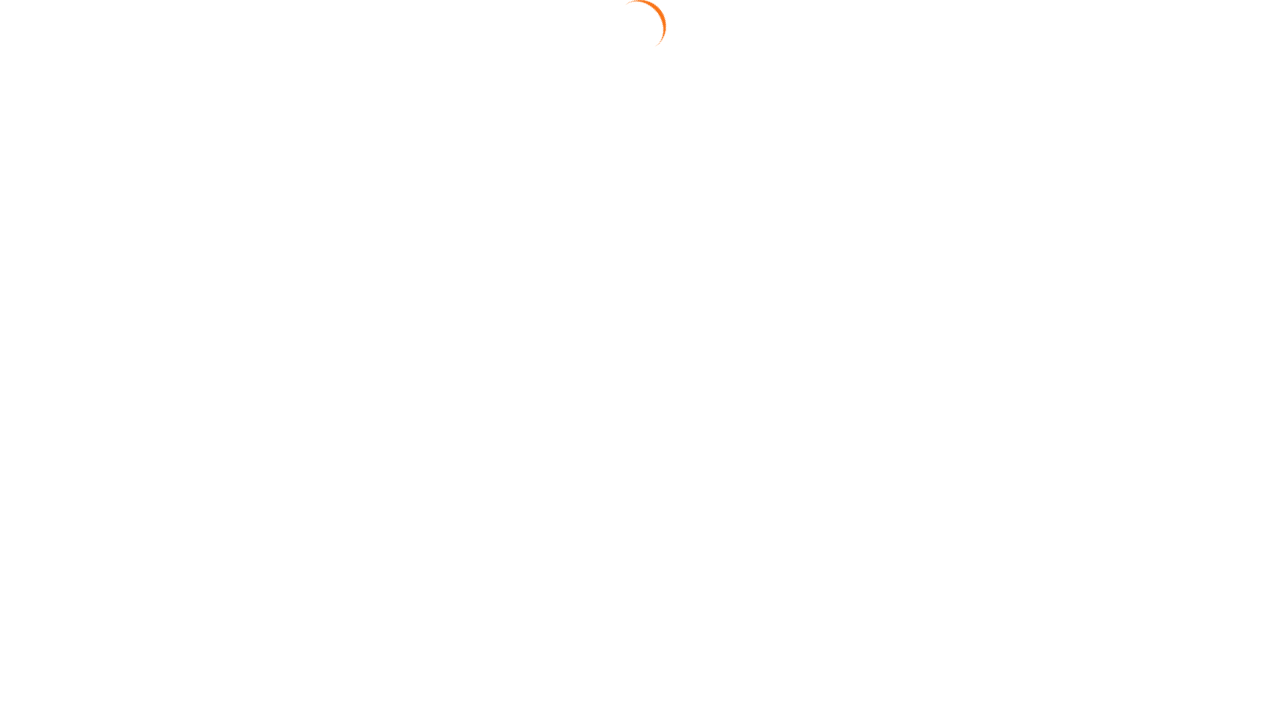

Clicked on 'Web Table' option at (54, 373) on xpath=//section[text()='Web Table']
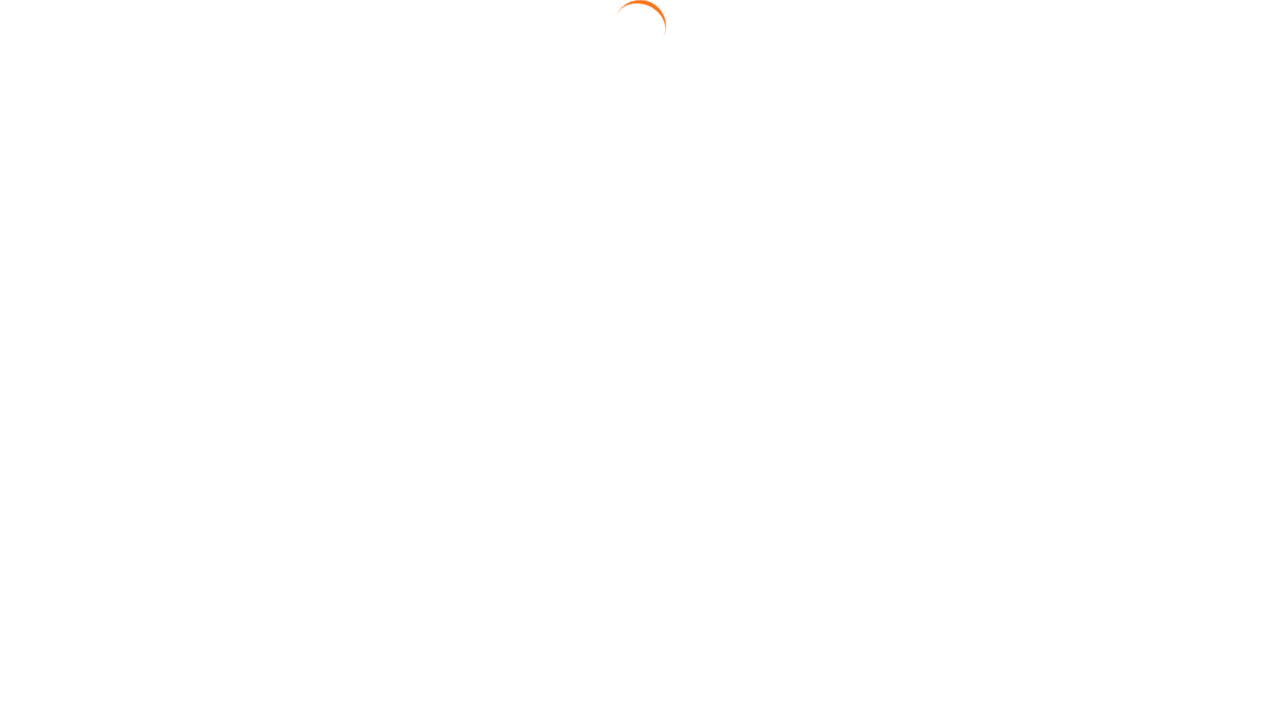

Web table loaded and visible
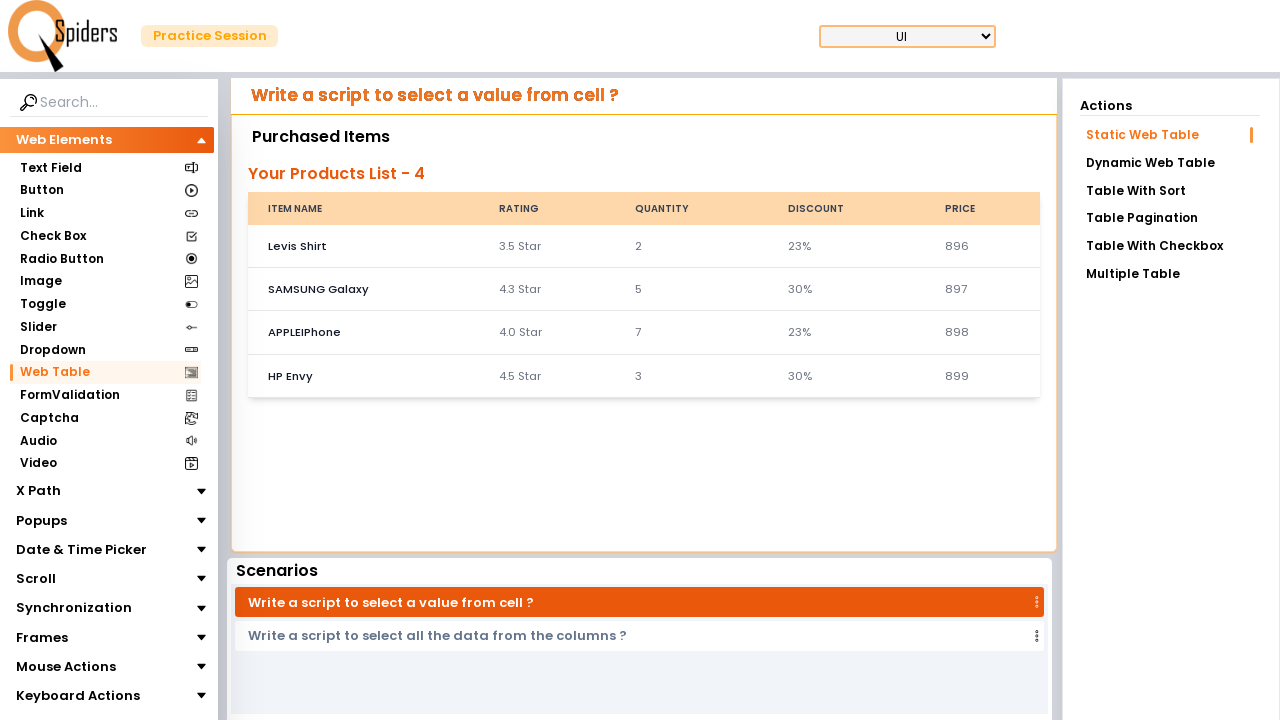

Table row content verified - row 4, column 3 is present
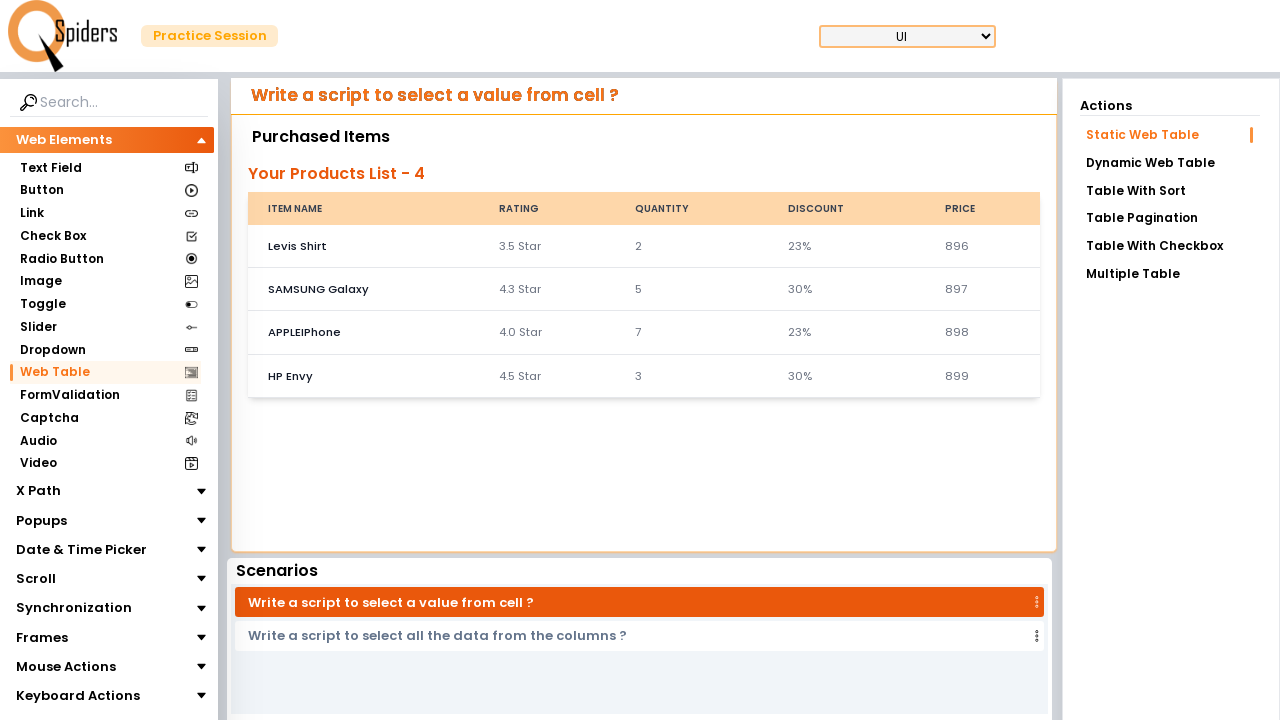

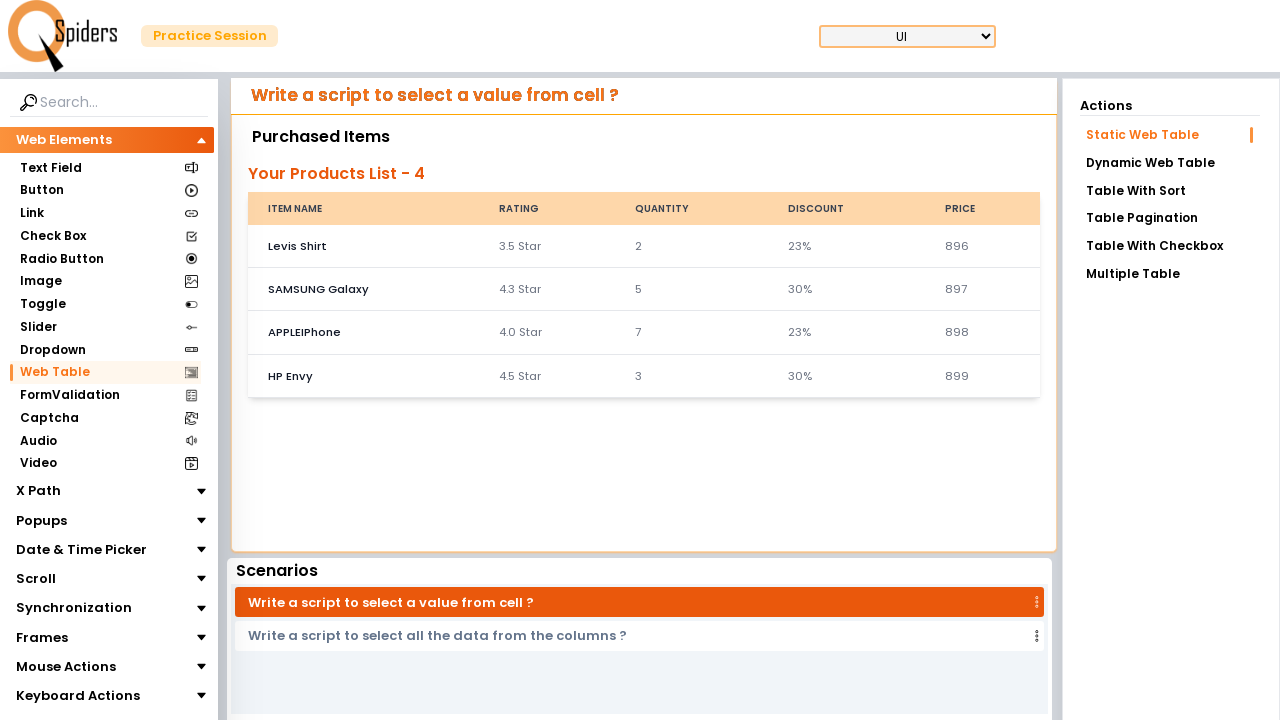